Tests JavaScript prompt dialog by clicking a button, dismissing the prompt, and verifying null result

Starting URL: https://the-internet.herokuapp.com/javascript_alerts

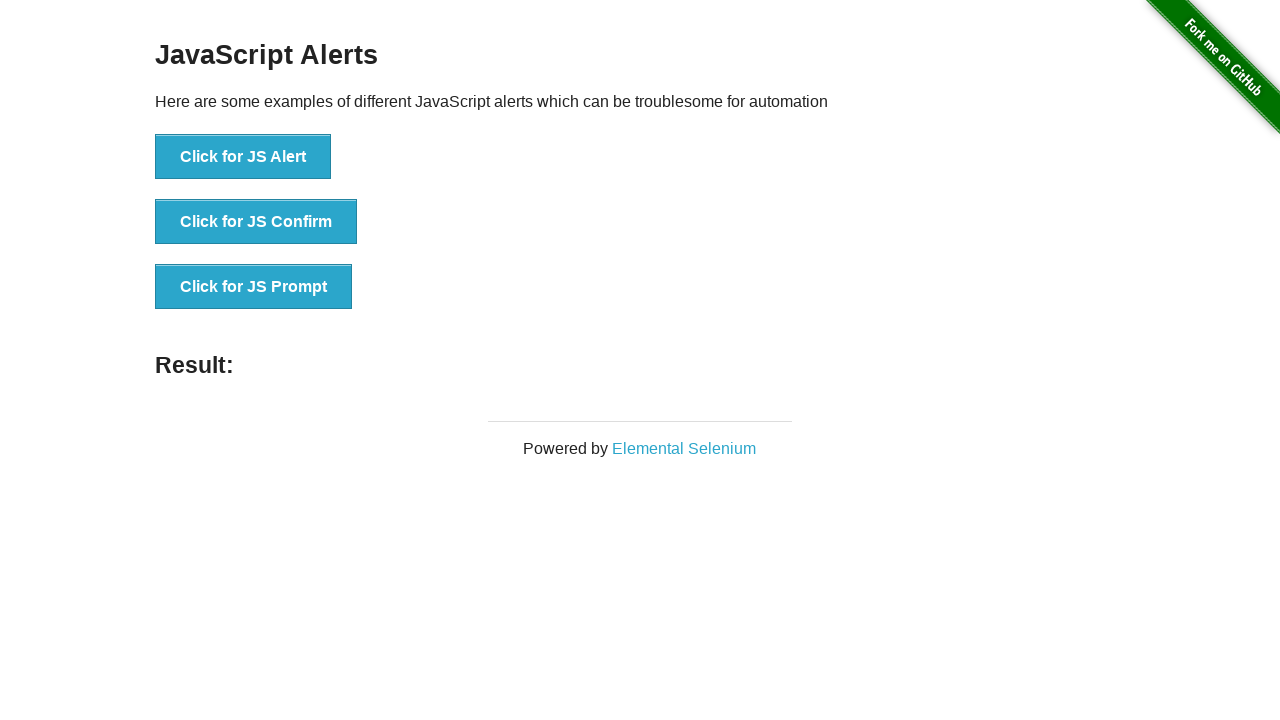

Set up dialog handler to dismiss/cancel prompts
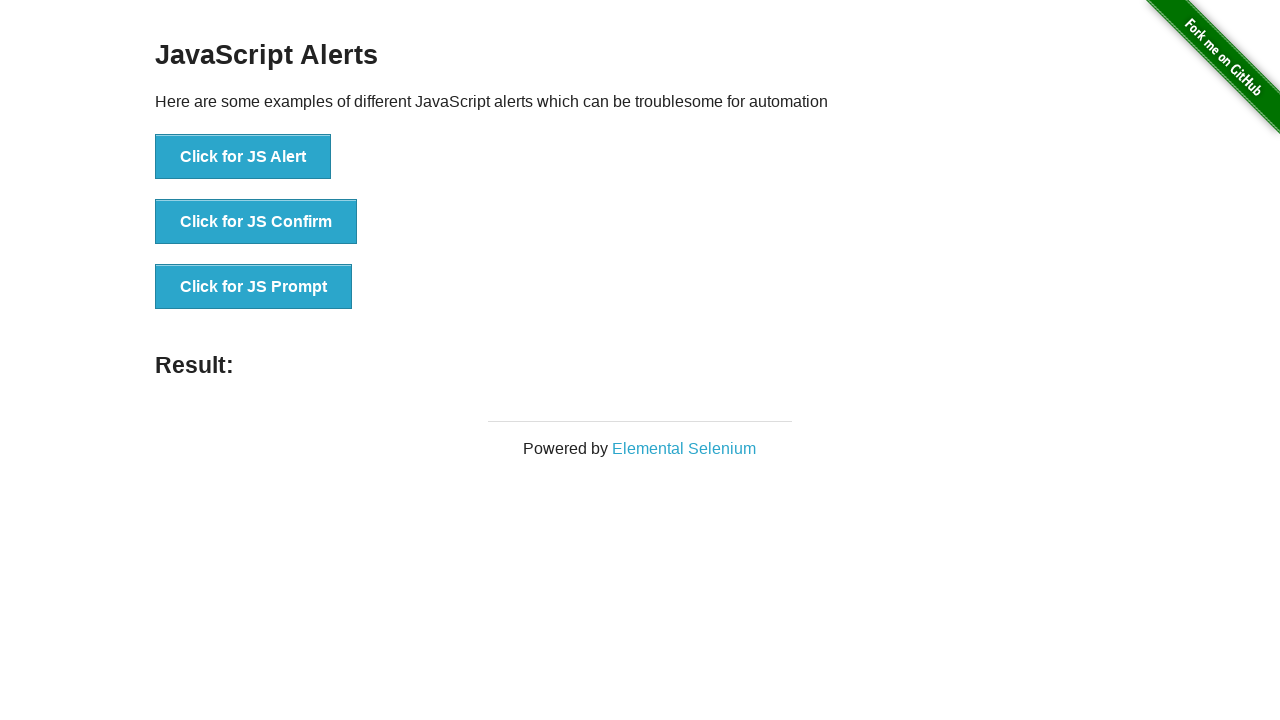

Clicked the JavaScript prompt button at (254, 287) on button[onclick='jsPrompt()']
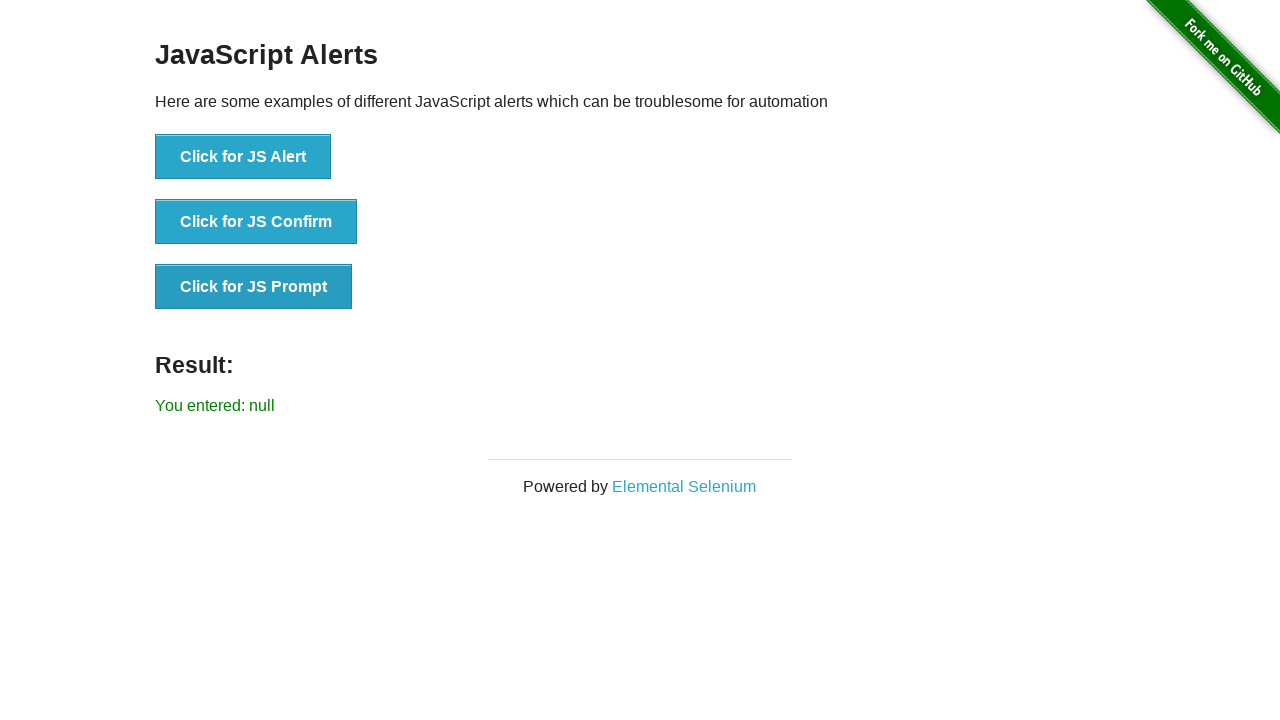

Result element loaded after dismissing prompt
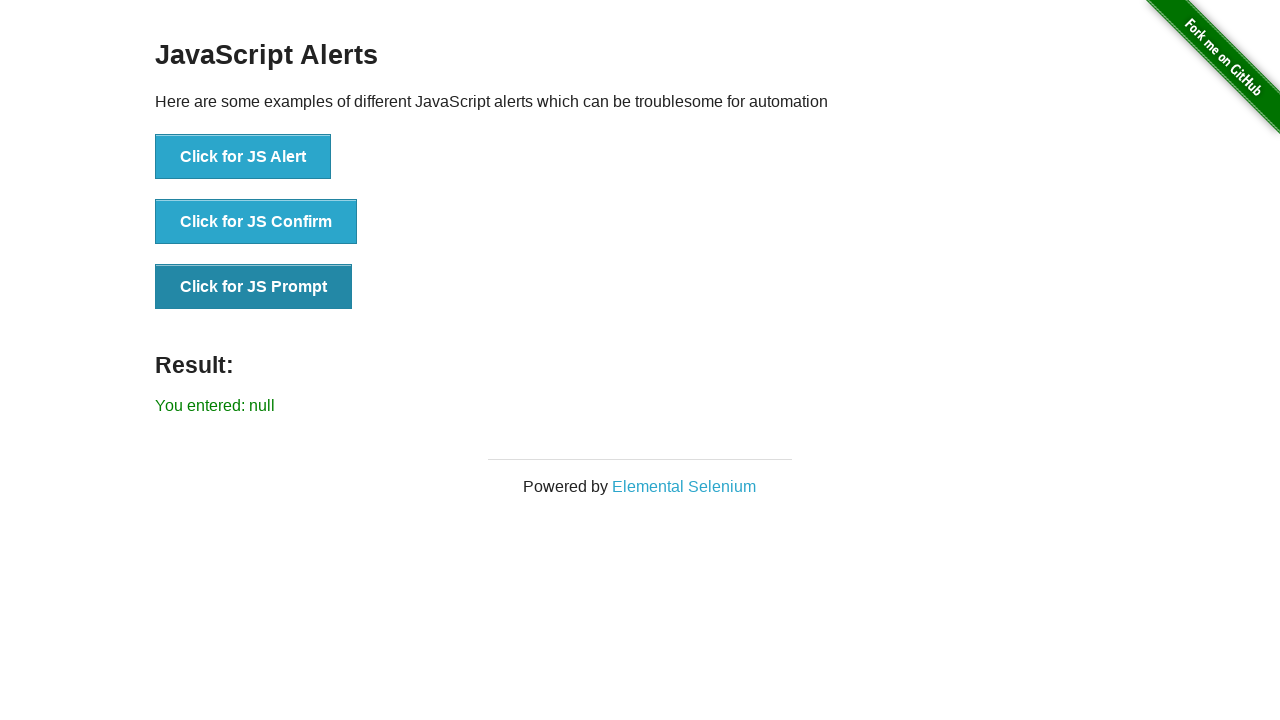

Verified that result text contains 'You entered: null'
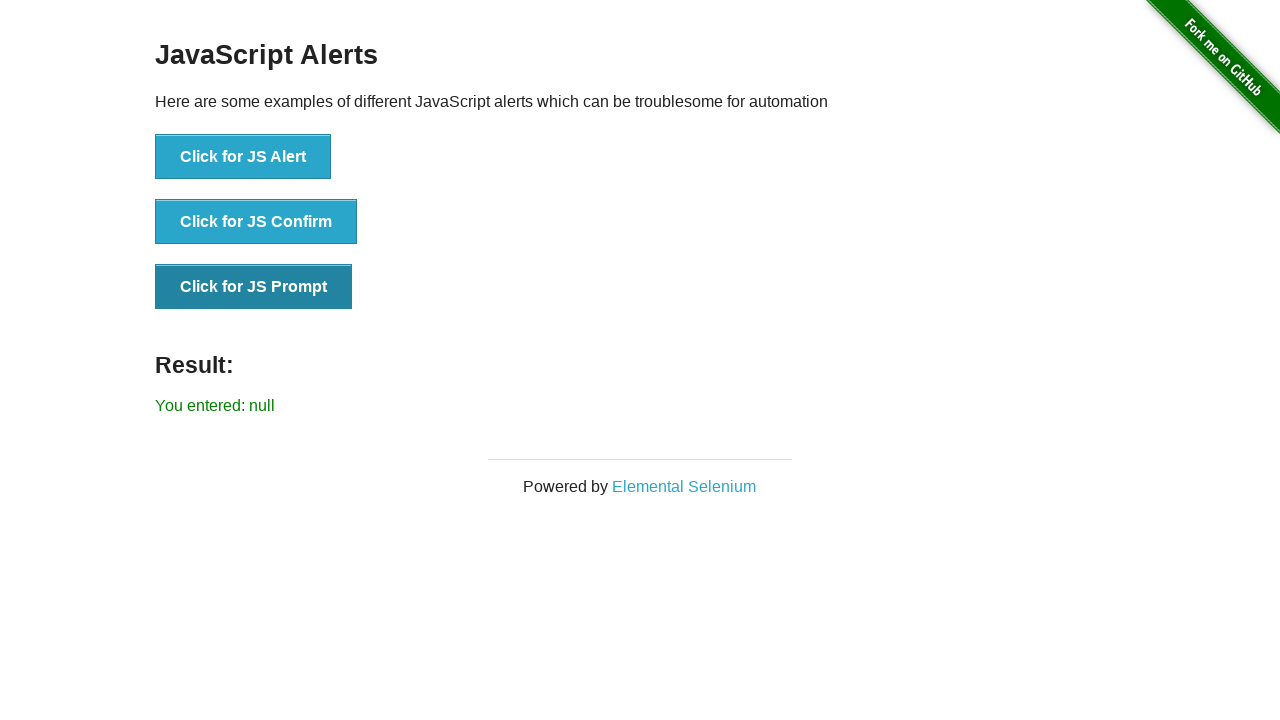

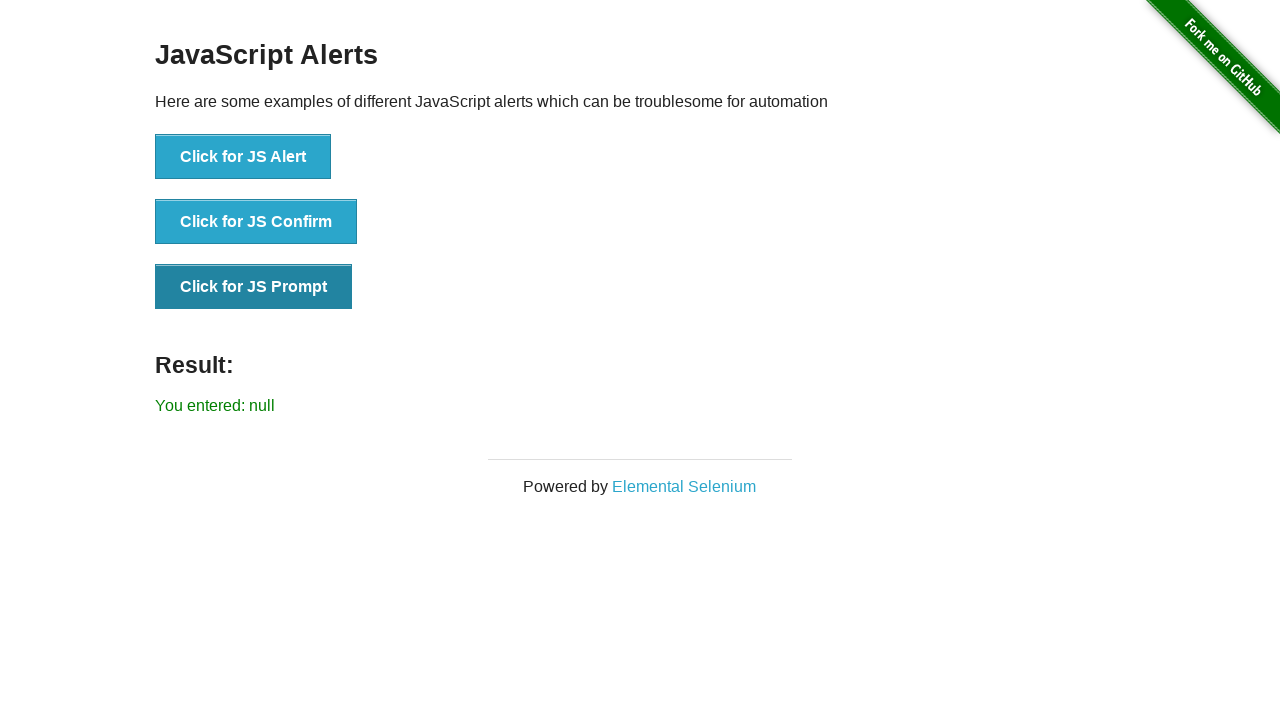